Navigates to the Rahul Shetty Academy homepage and verifies the page loads successfully

Starting URL: https://rahulshettyacademy.com/#/index

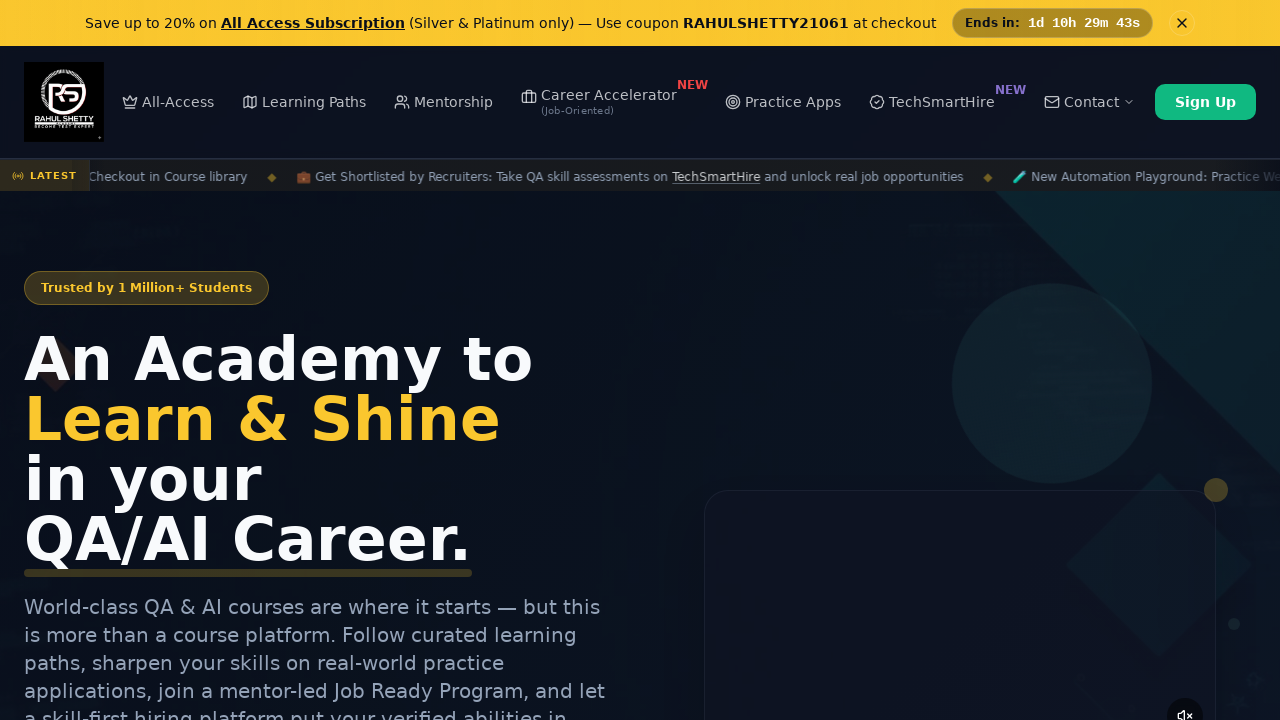

Page DOM content loaded
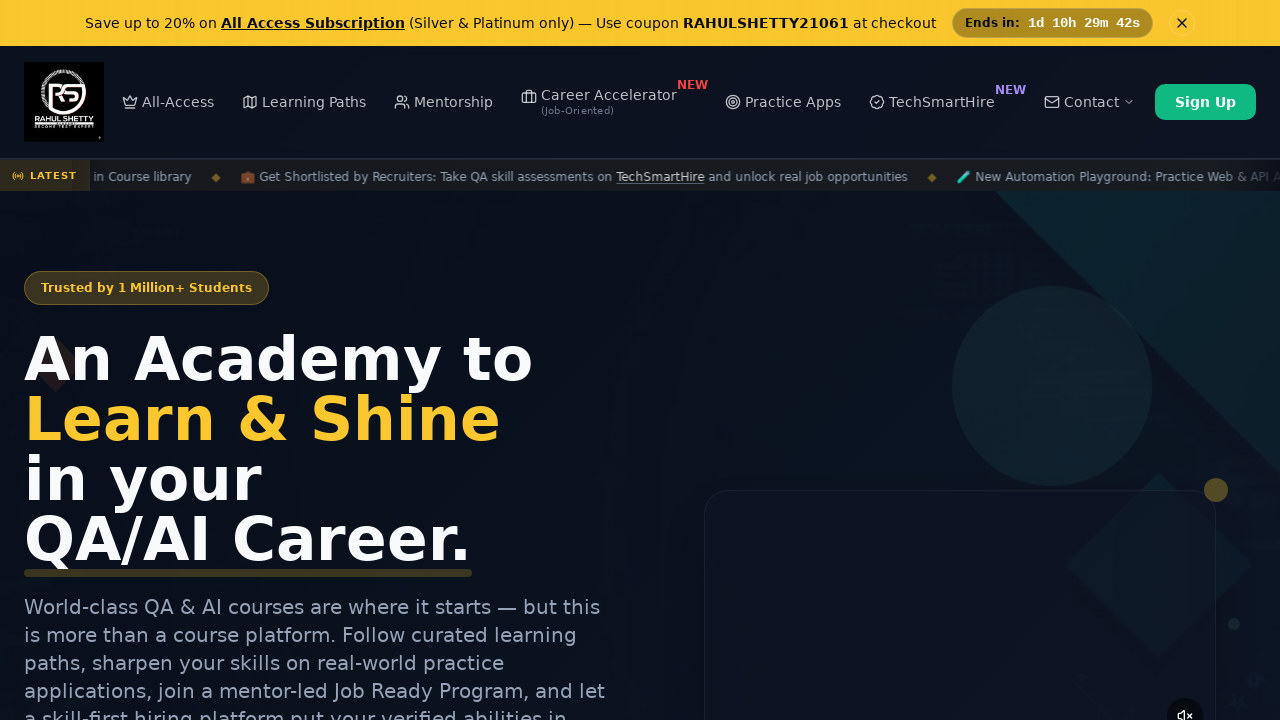

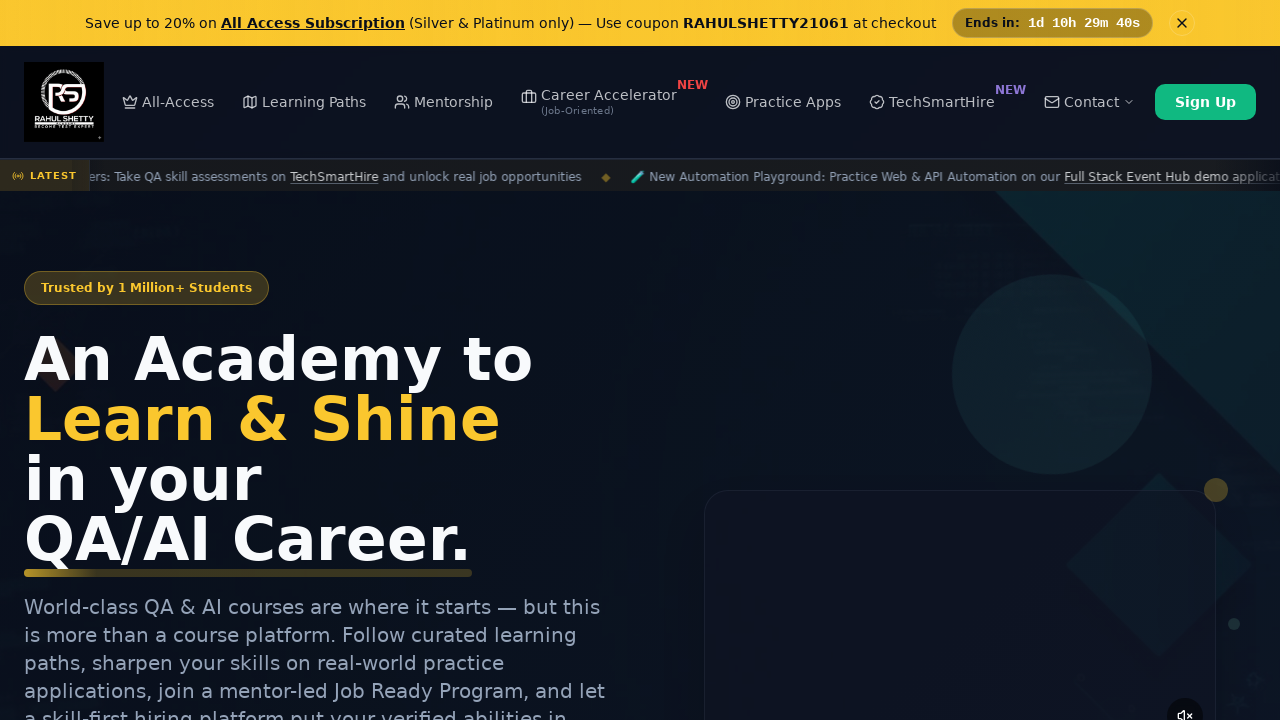